Navigates to the Honda 2 Wheelers India homepage and verifies the page loads successfully.

Starting URL: https://www.honda2wheelersindia.com/

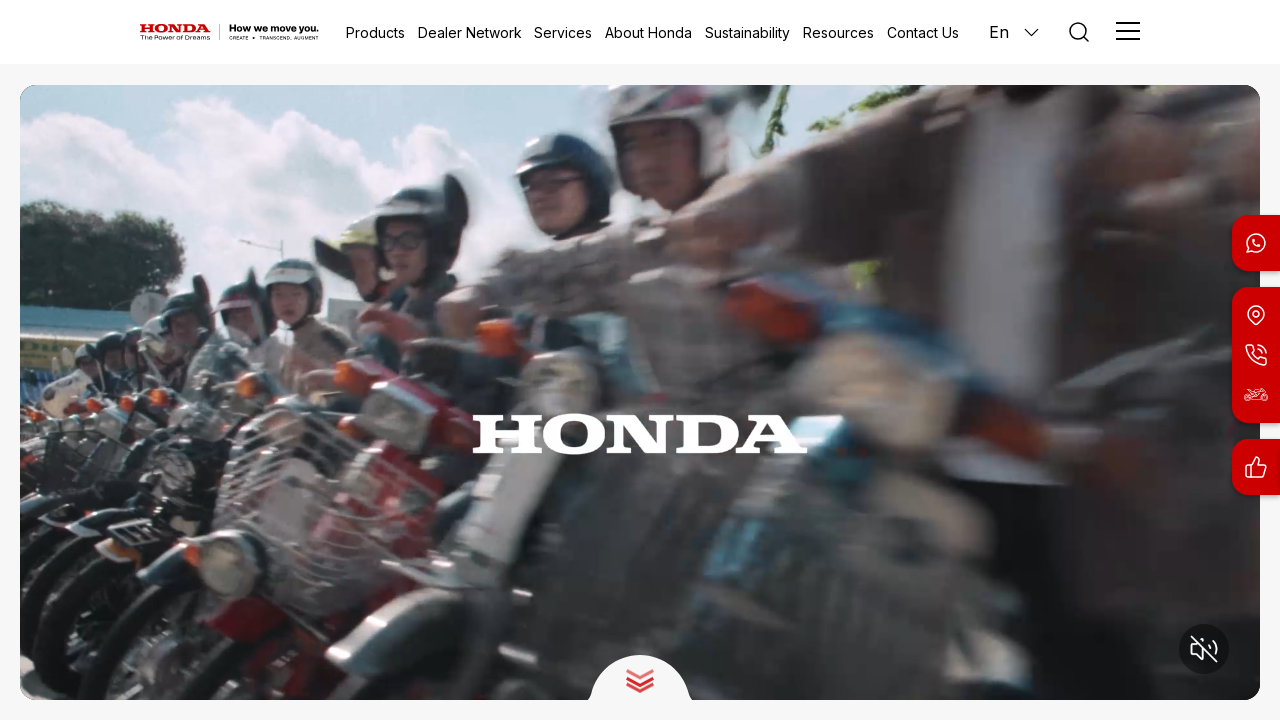

Waited for page DOM to be fully loaded
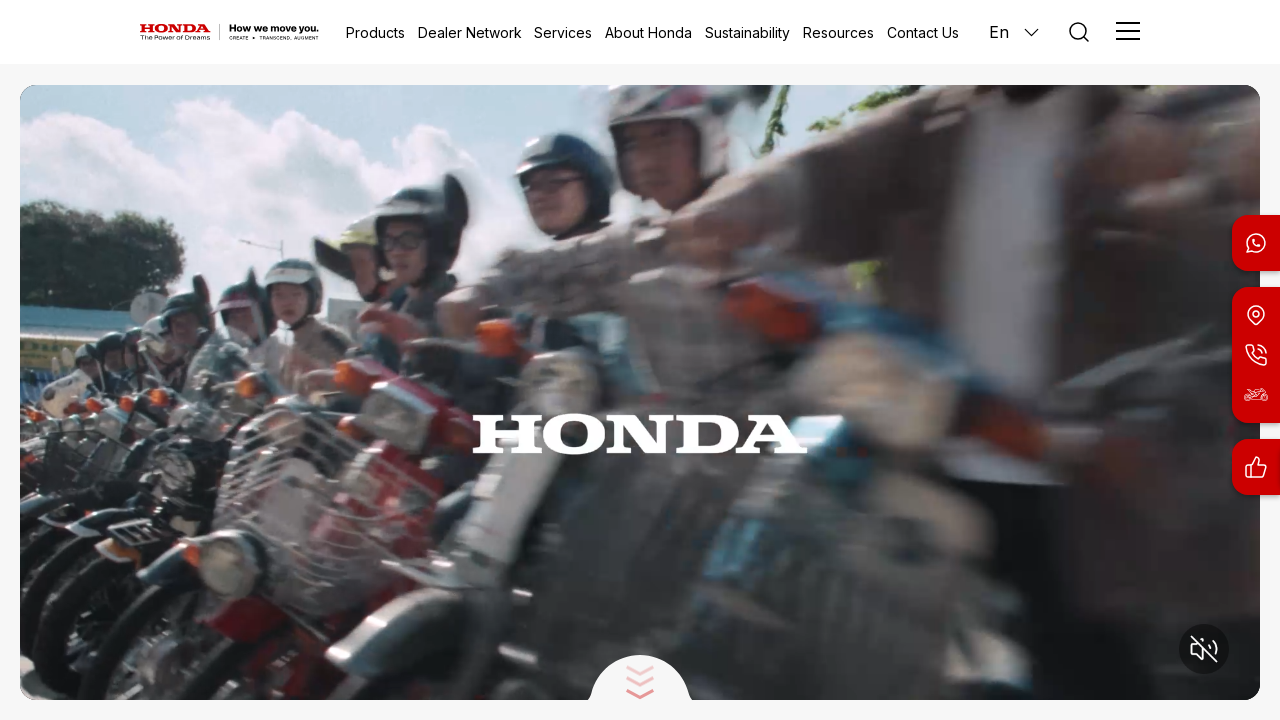

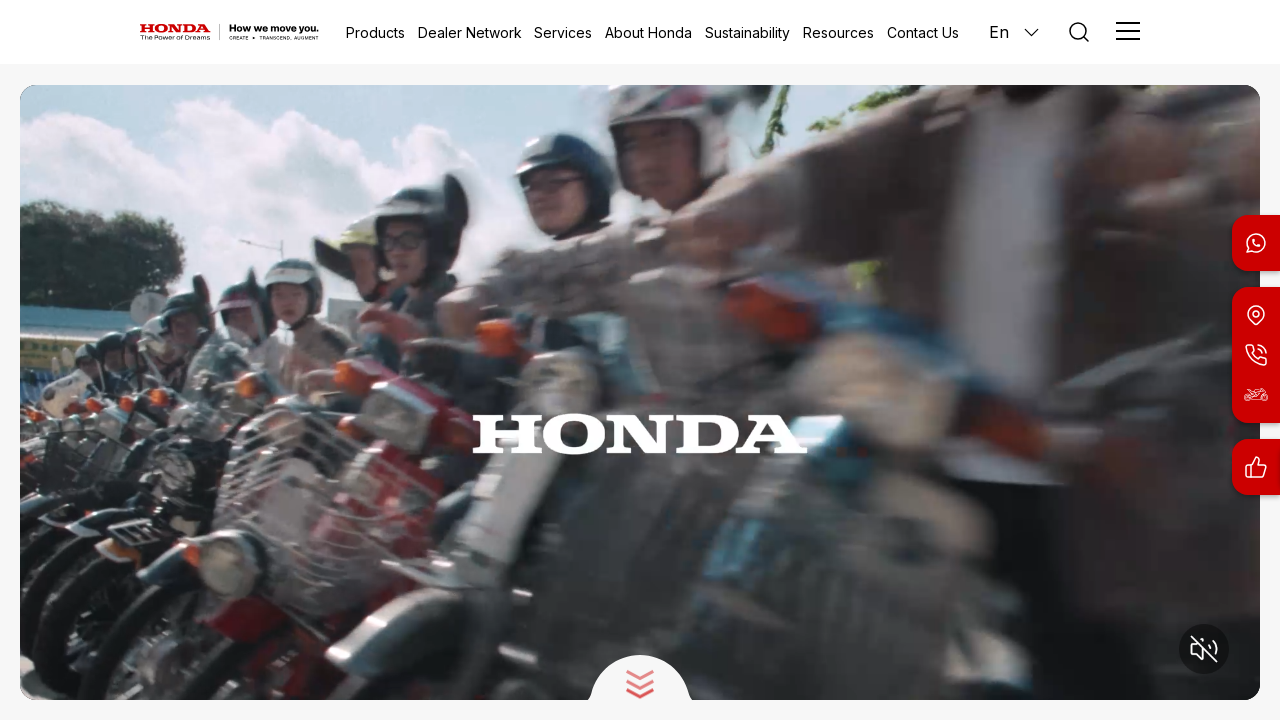